Navigates to Rediff Money BSE gainers page and verifies that the financial data table loads with rows and columns visible

Starting URL: https://money.rediff.com/gainers/bse/daily/groupa

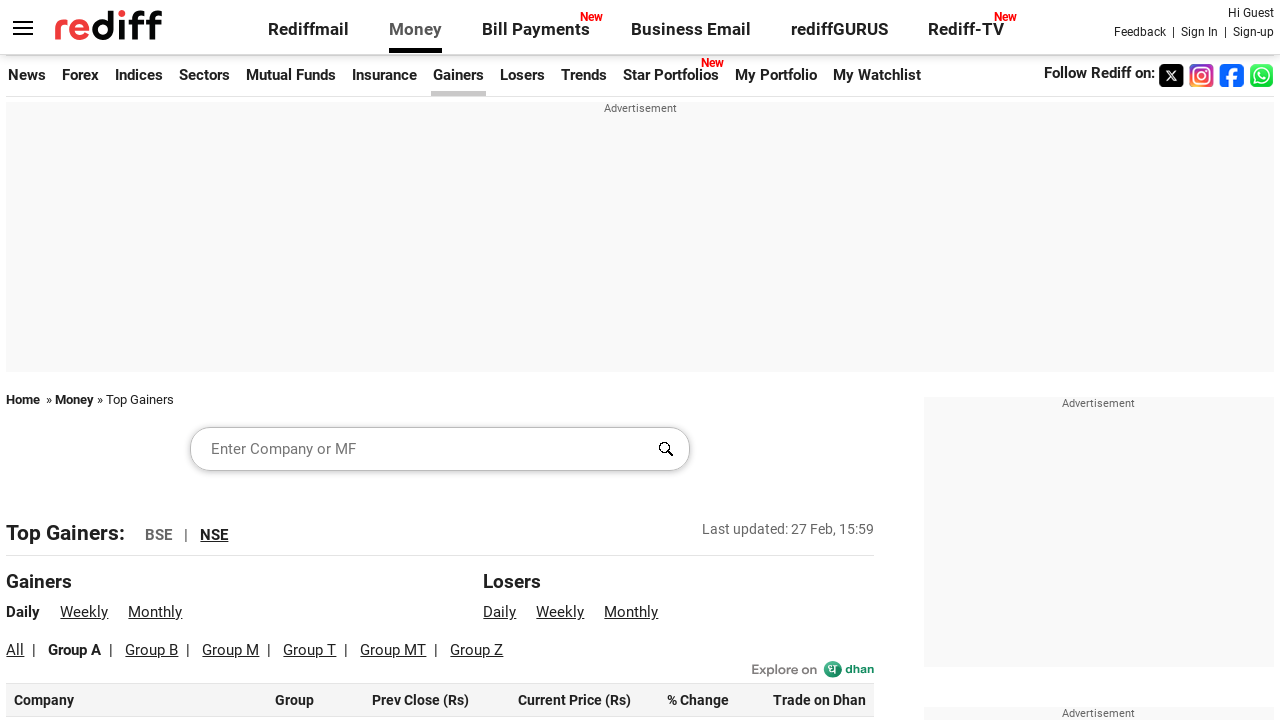

Navigated to Rediff Money BSE gainers page
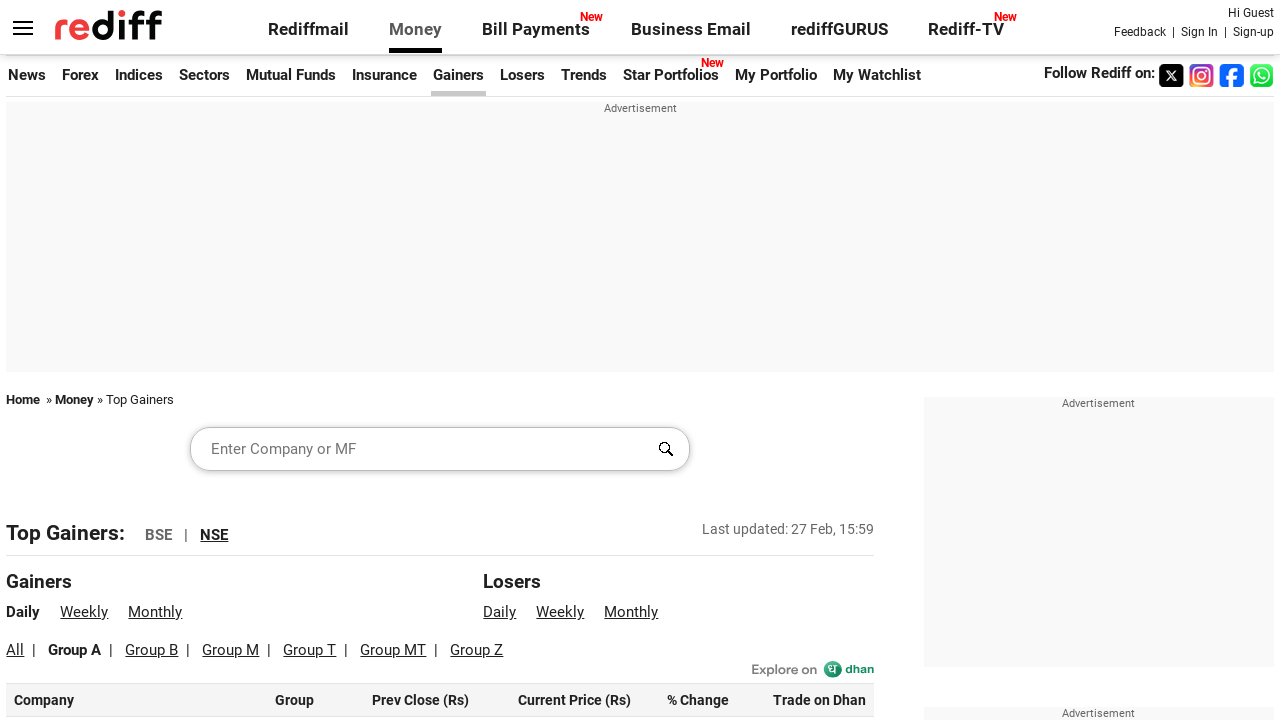

Financial data table loaded successfully
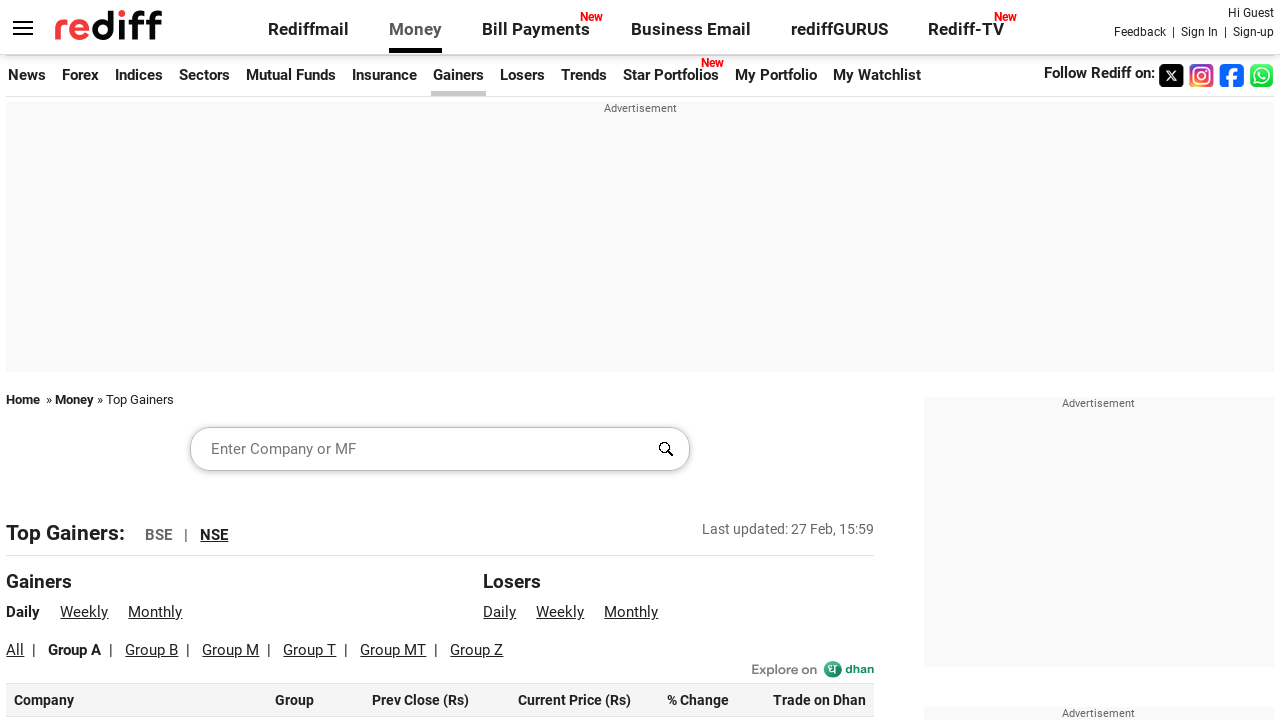

Table body rows are visible
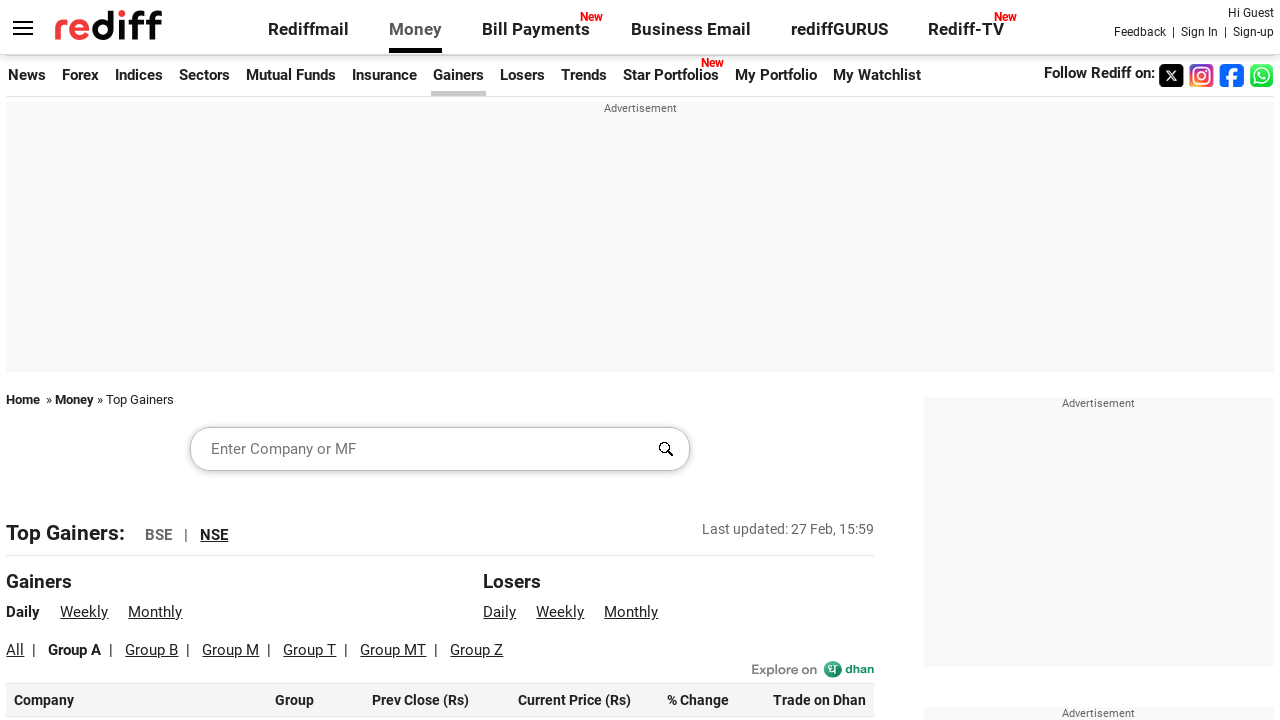

Table header columns are visible
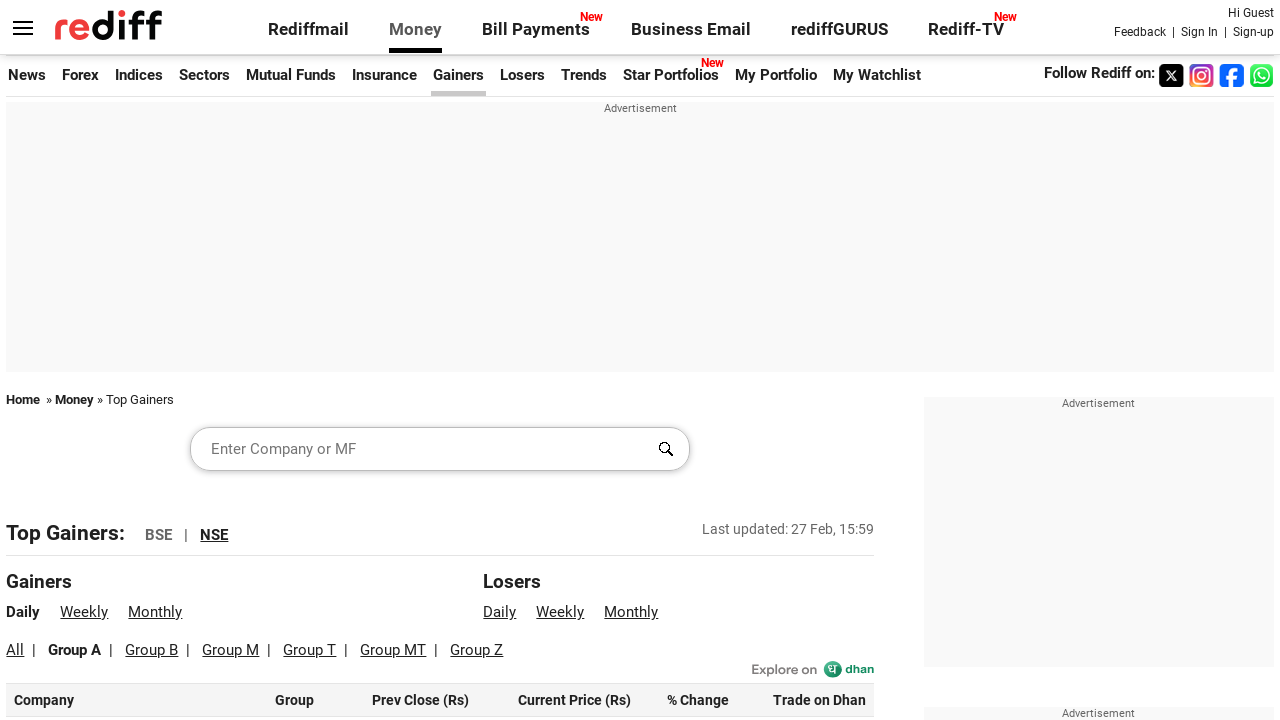

Clicked first data cell to verify table interactivity at (136, 704) on xpath=//table[@class='dataTable']//tbody//tr[1]//td[1]
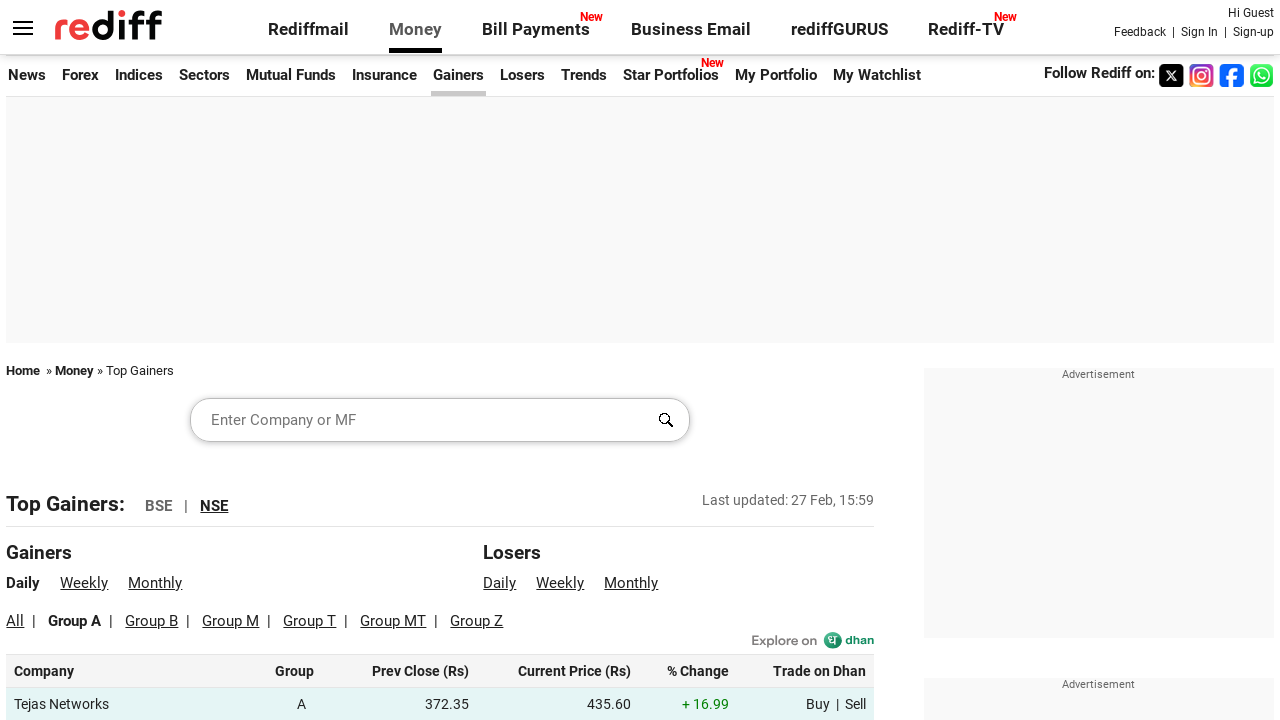

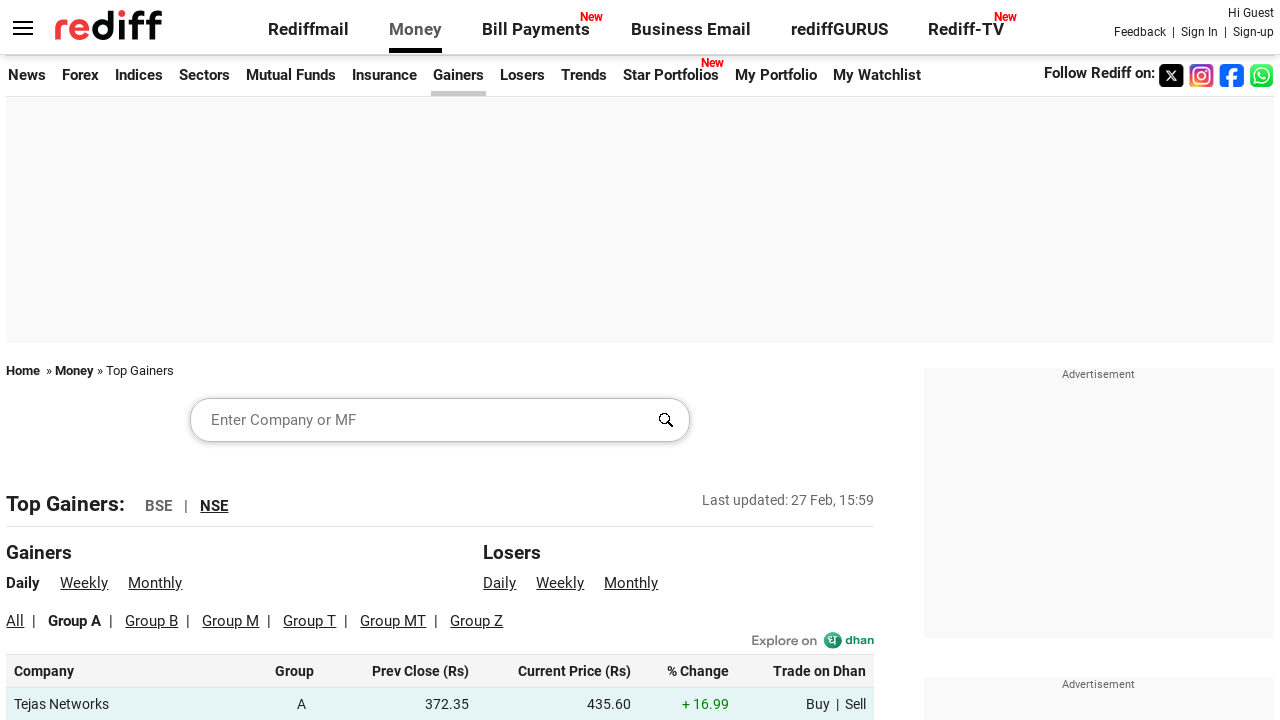